Tests that clicking the Log in link navigates to the login page

Starting URL: https://cannatrader-frontend.vercel.app/home

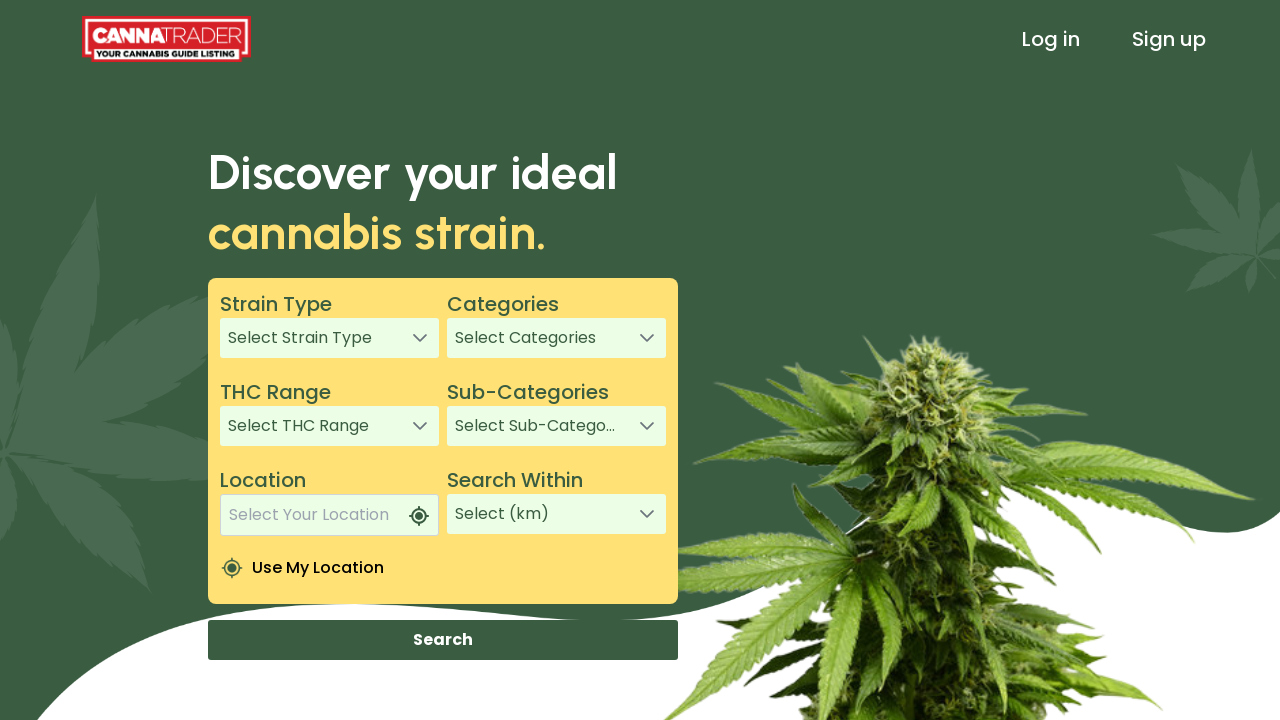

Clicked the Log in link at (1051, 39) on text=Log in
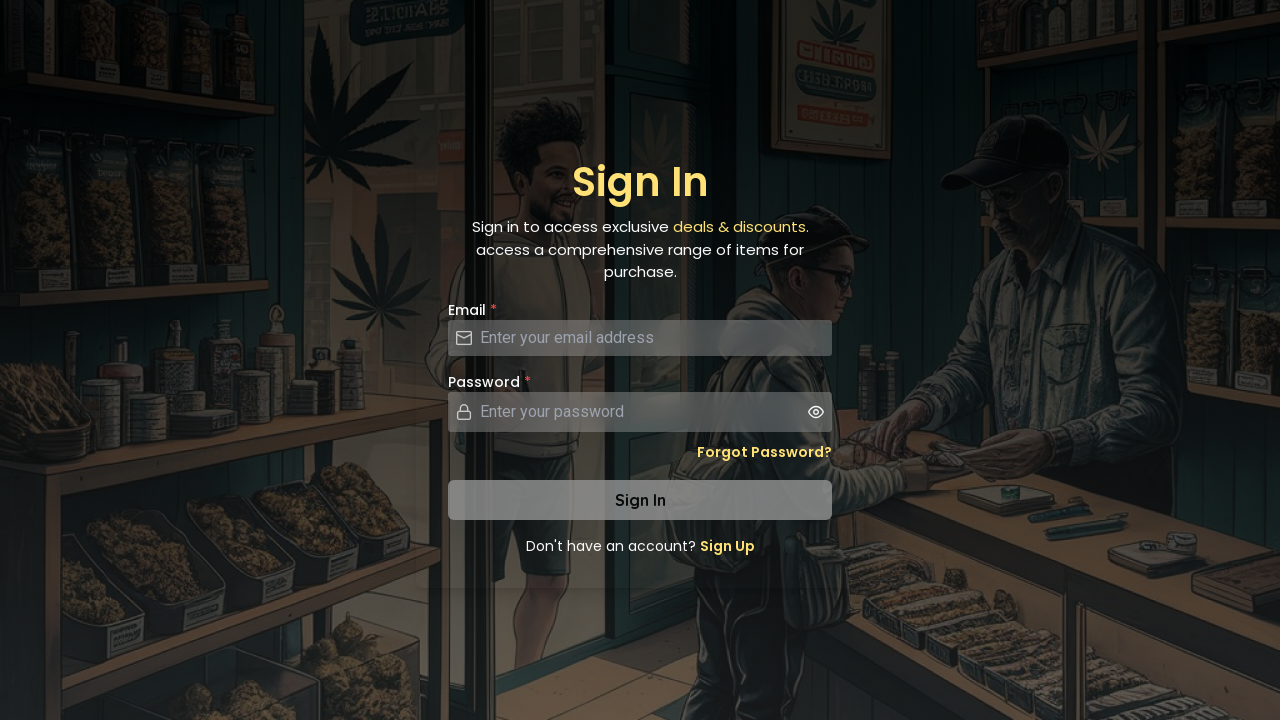

Navigated to login page
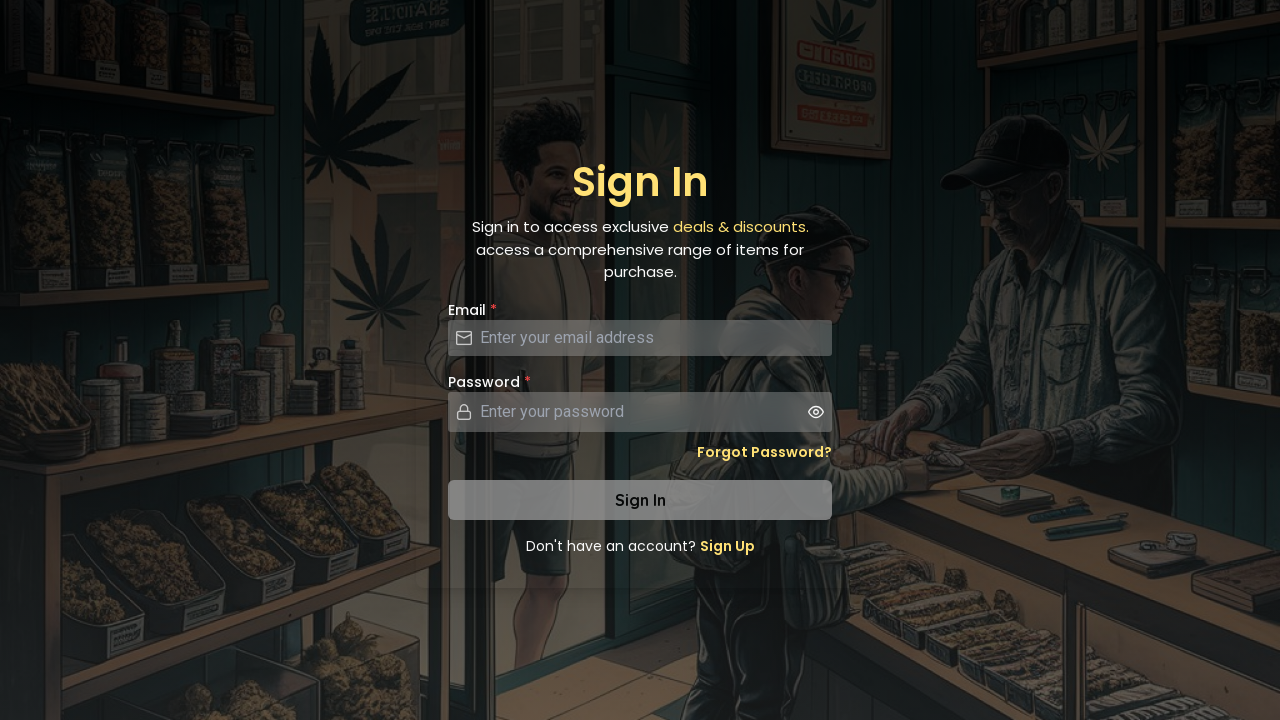

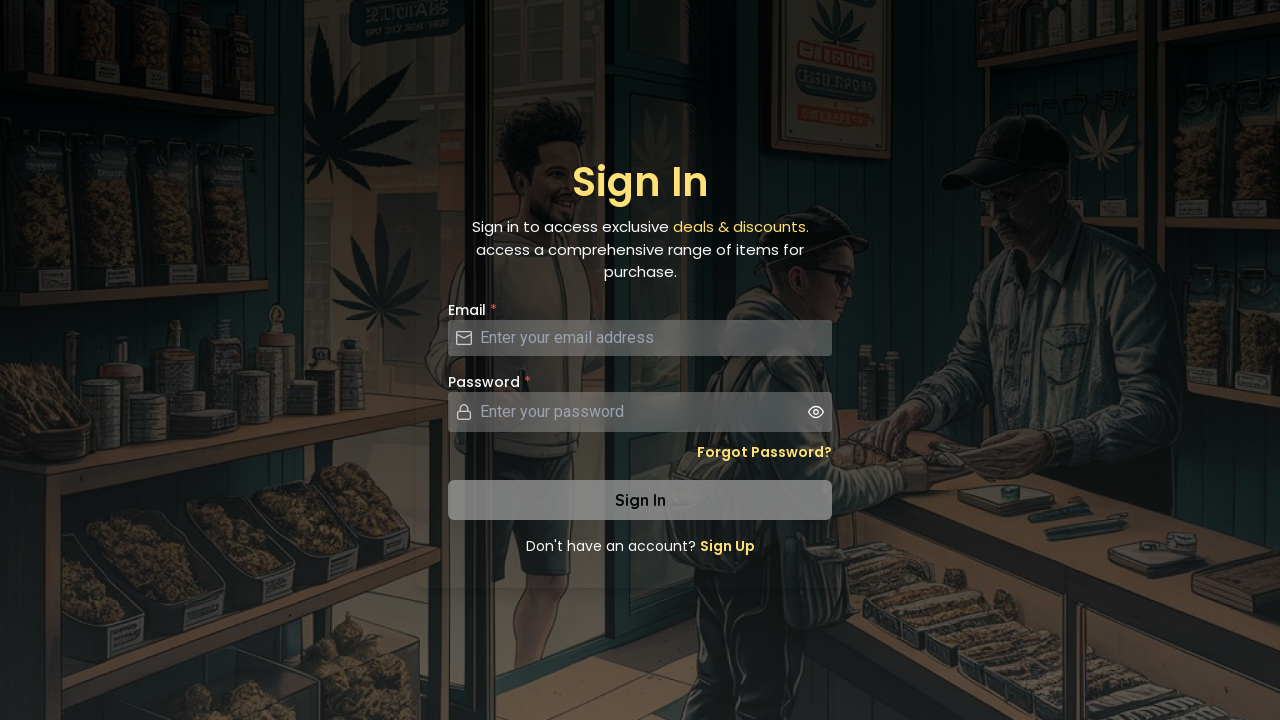